Navigates to the Korea Baseball Organization player statistics page and interacts with the season year dropdown selector to verify it's present and functional.

Starting URL: https://www.koreabaseball.com/Record/Player/HitterBasic/Basic1.aspx

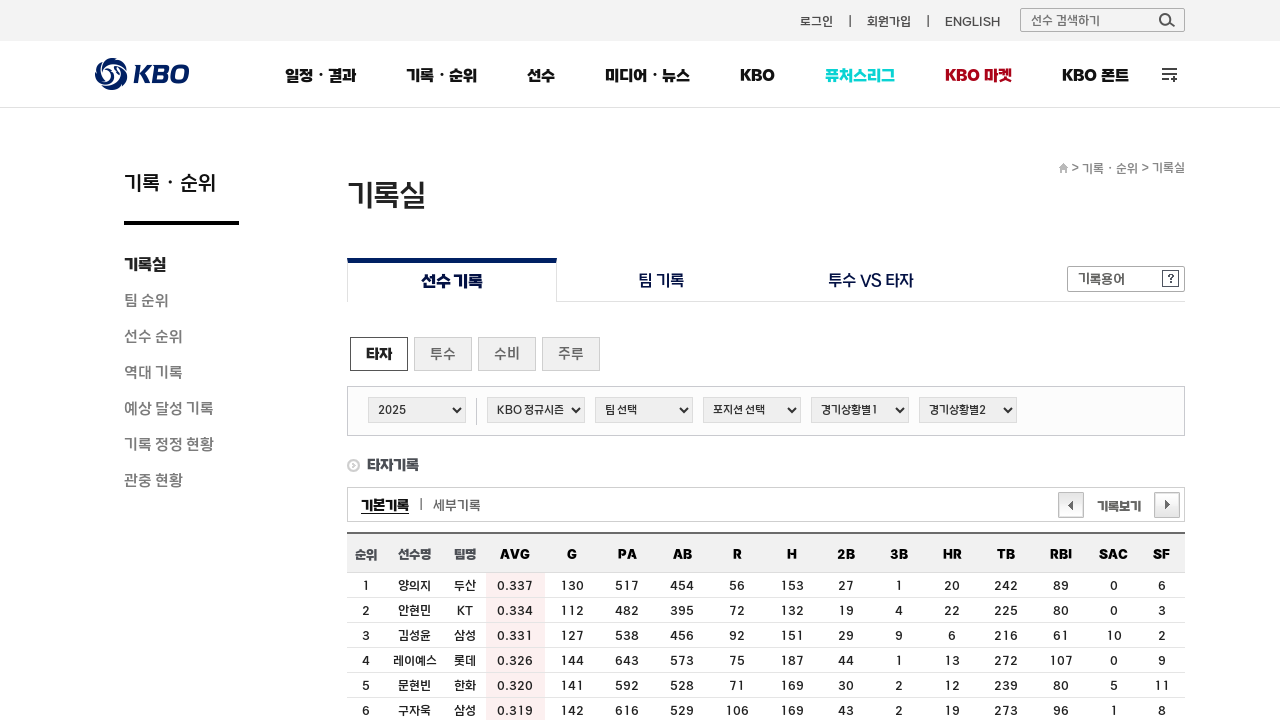

Season dropdown selector loaded on the Korea Baseball Organization player statistics page
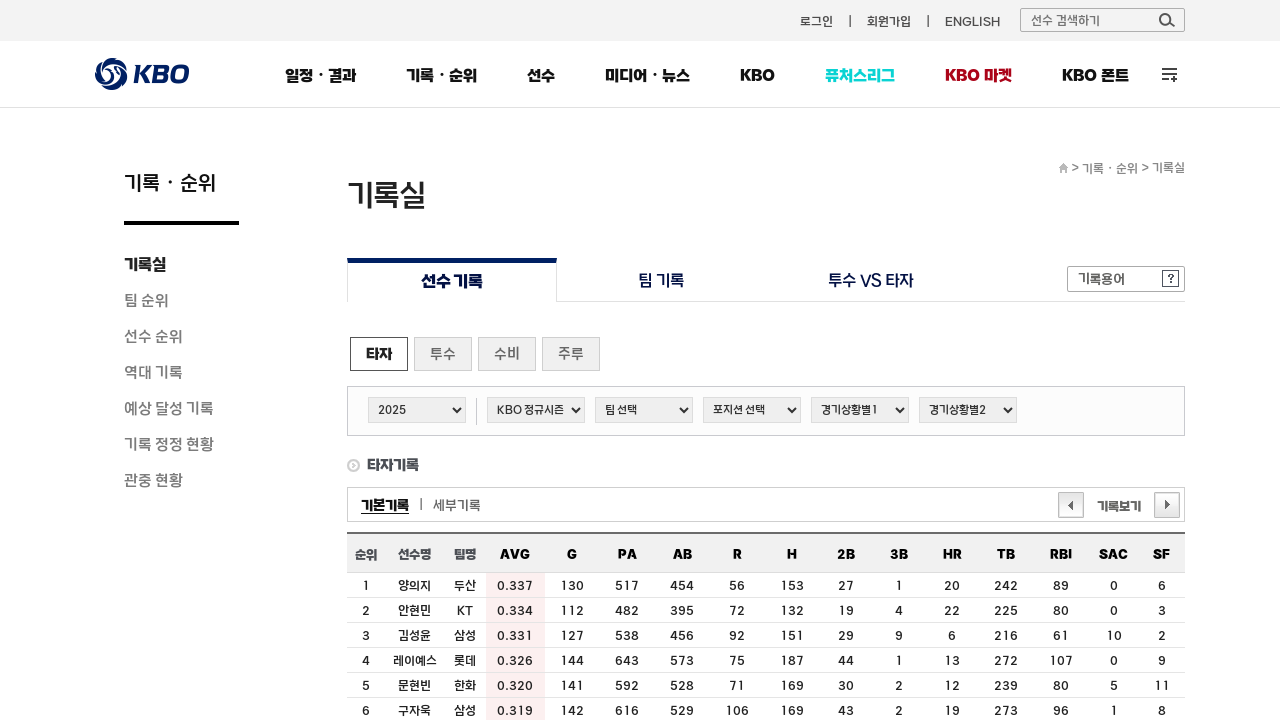

Clicked on the season year dropdown to verify it's interactive at (417, 410) on select[name*='ddlSeason']
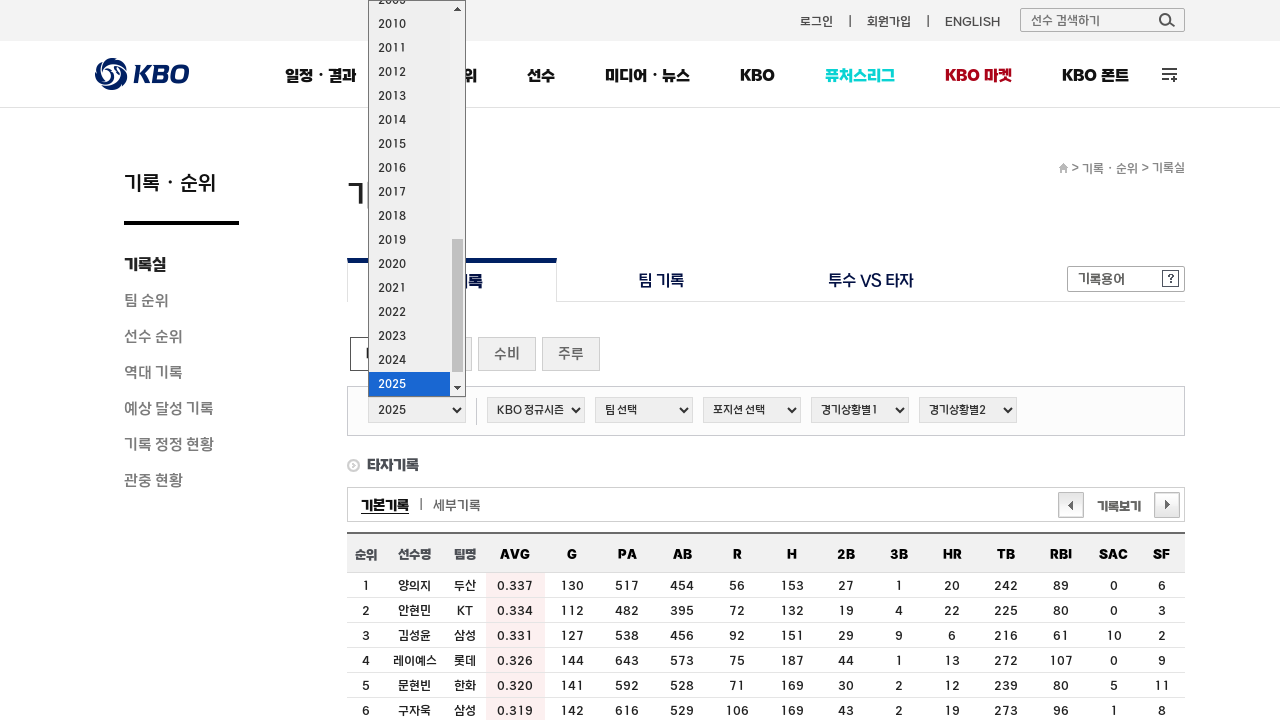

Selected 2018 season from the dropdown on select[name*='ddlSeason']
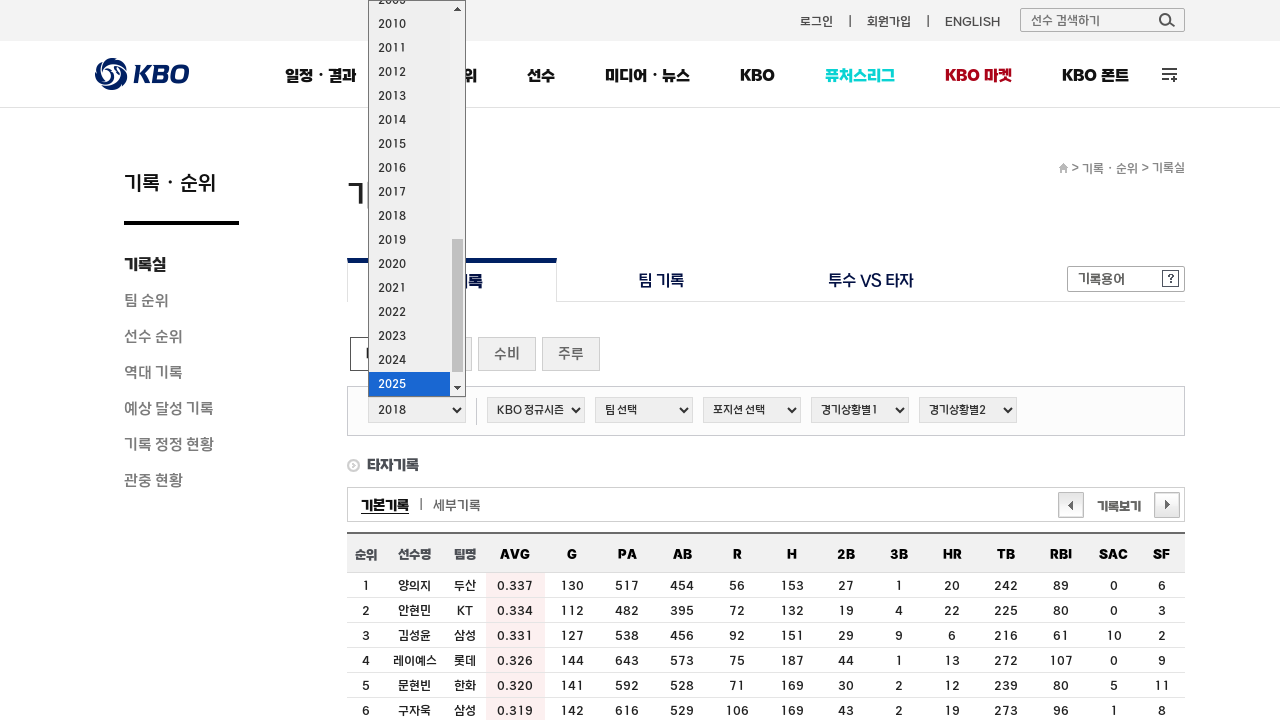

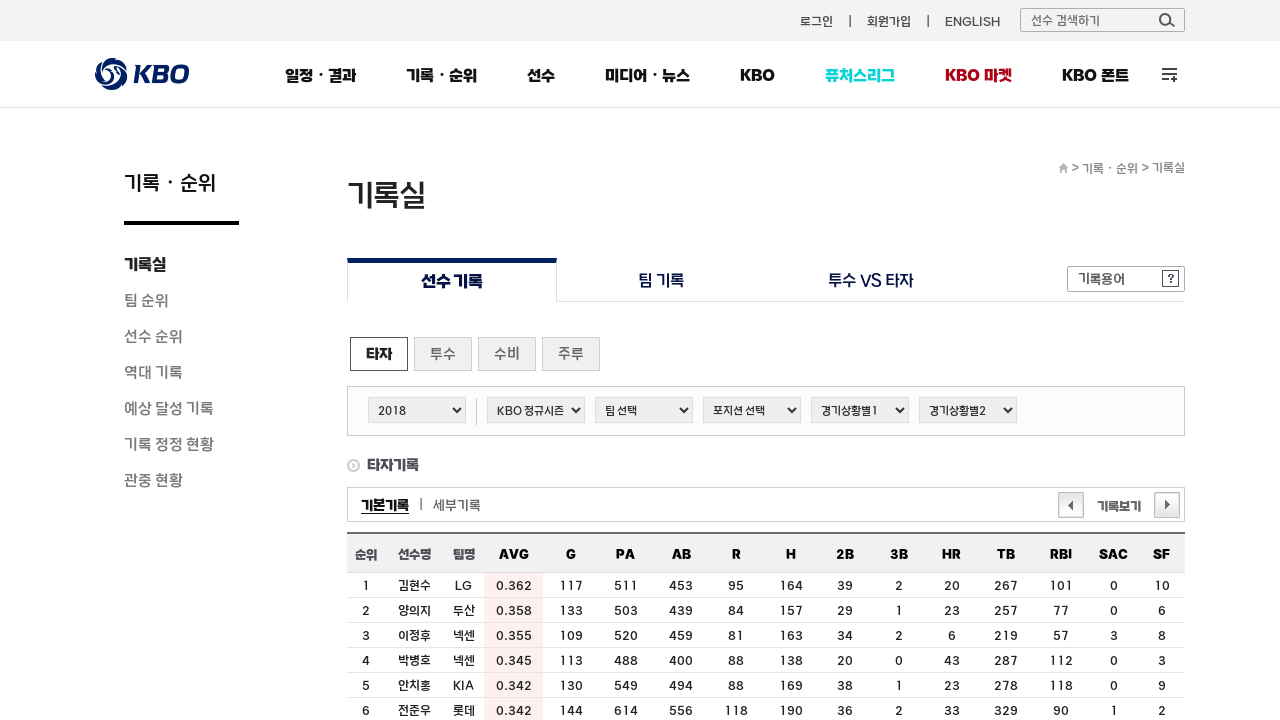